Tests the calculator functionality by performing a simple addition (7 + 8) and verifying the result

Starting URL: https://www.calculator.net

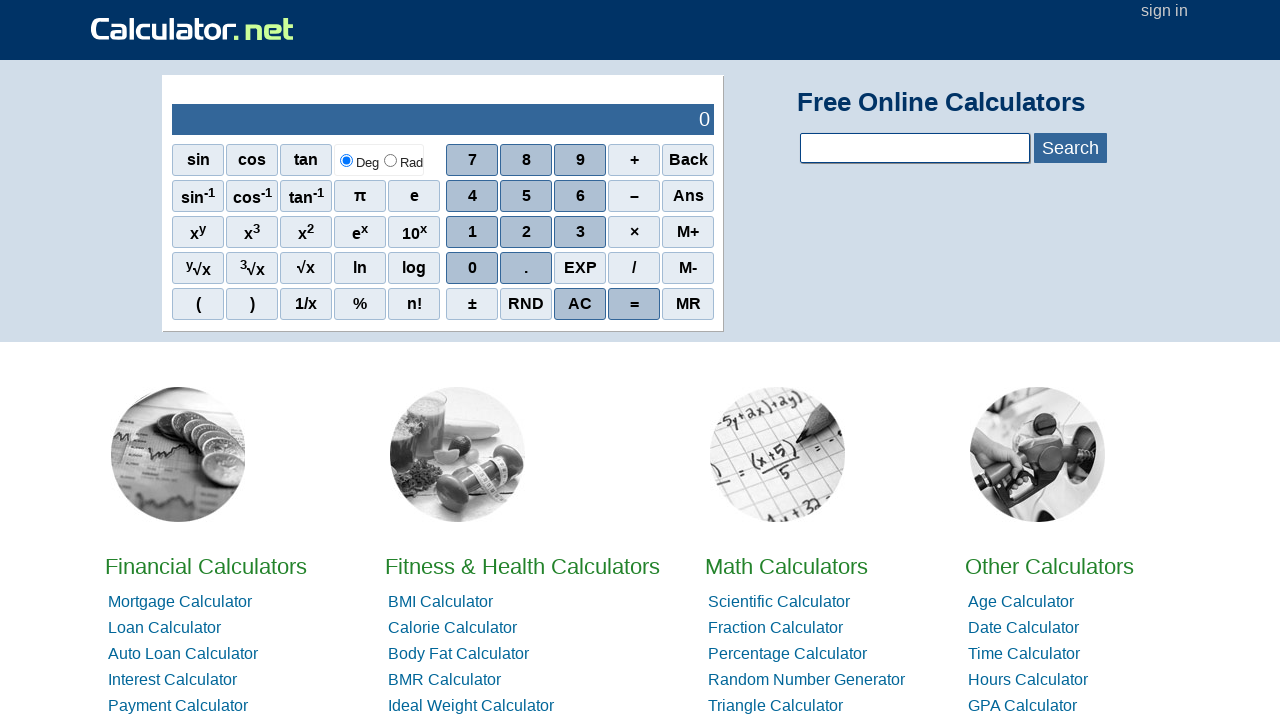

Clicked number 7 at (472, 160) on xpath=//div[@id='contentout']//*[text()='7']
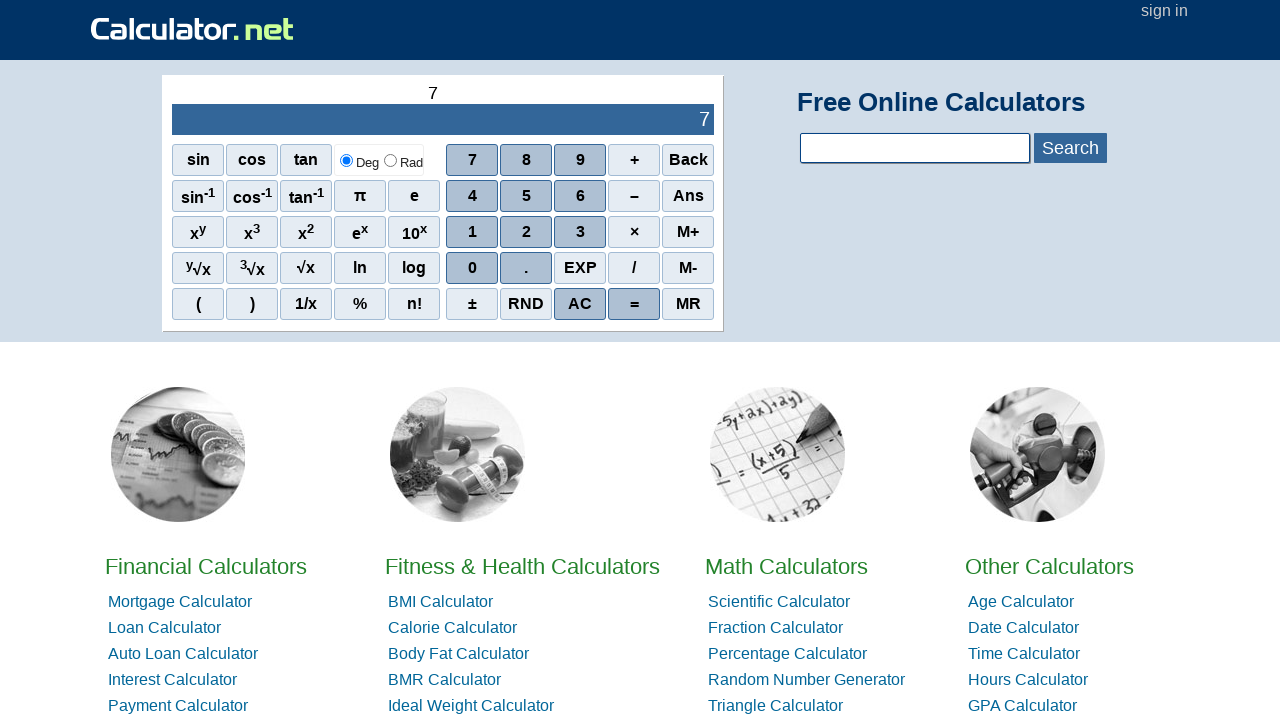

Clicked plus operator at (634, 160) on xpath=//div[@id='contentout']//*[text()='+']
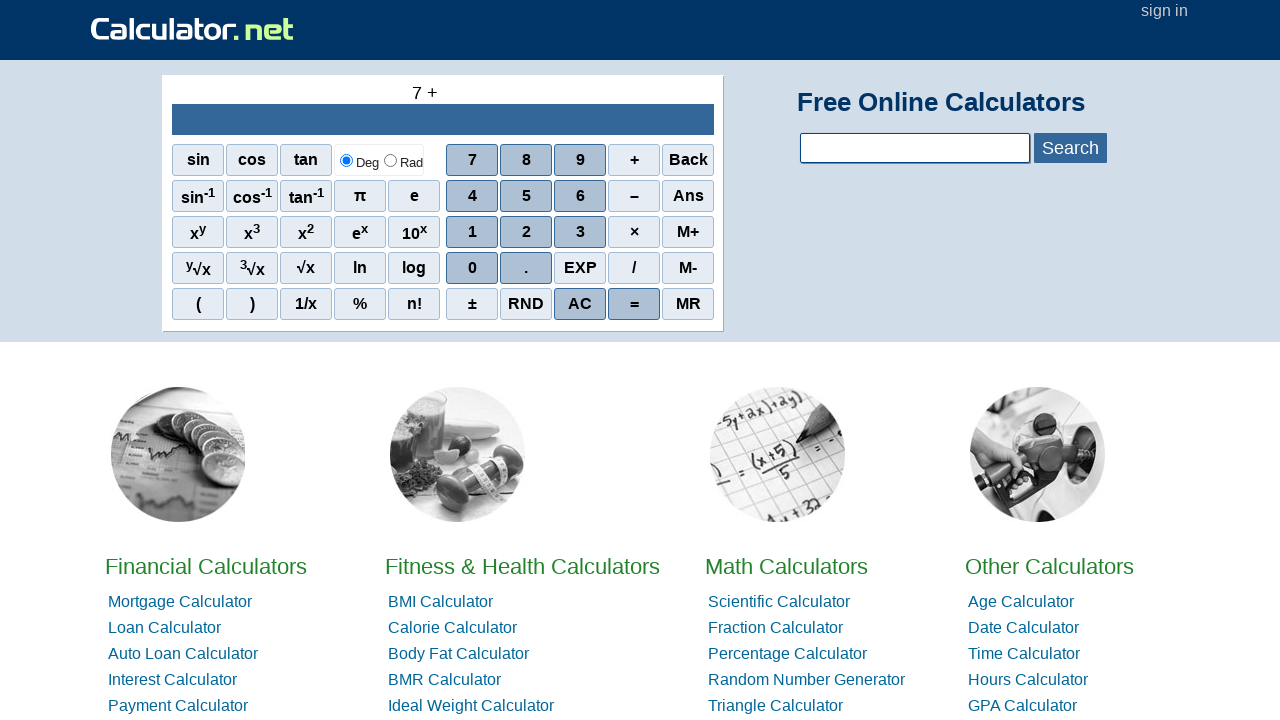

Clicked number 8 at (526, 160) on xpath=//div[@id='contentout']//*[text()='8']
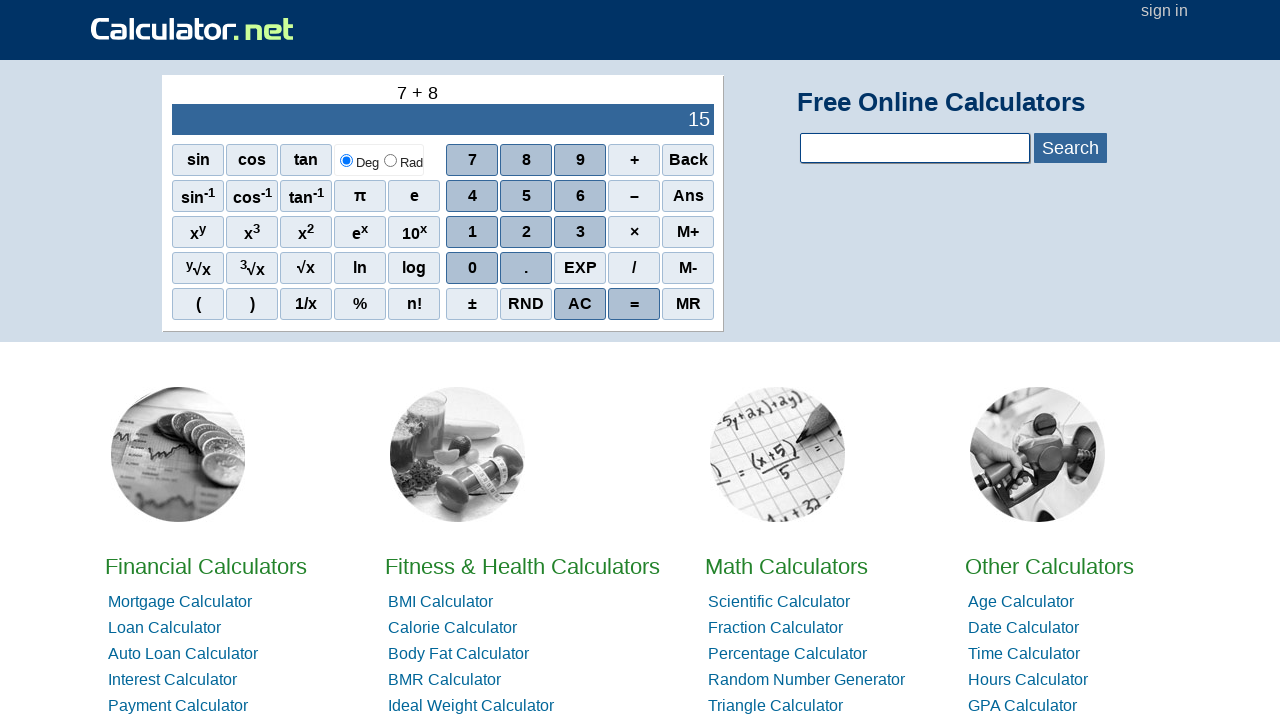

Result element appeared
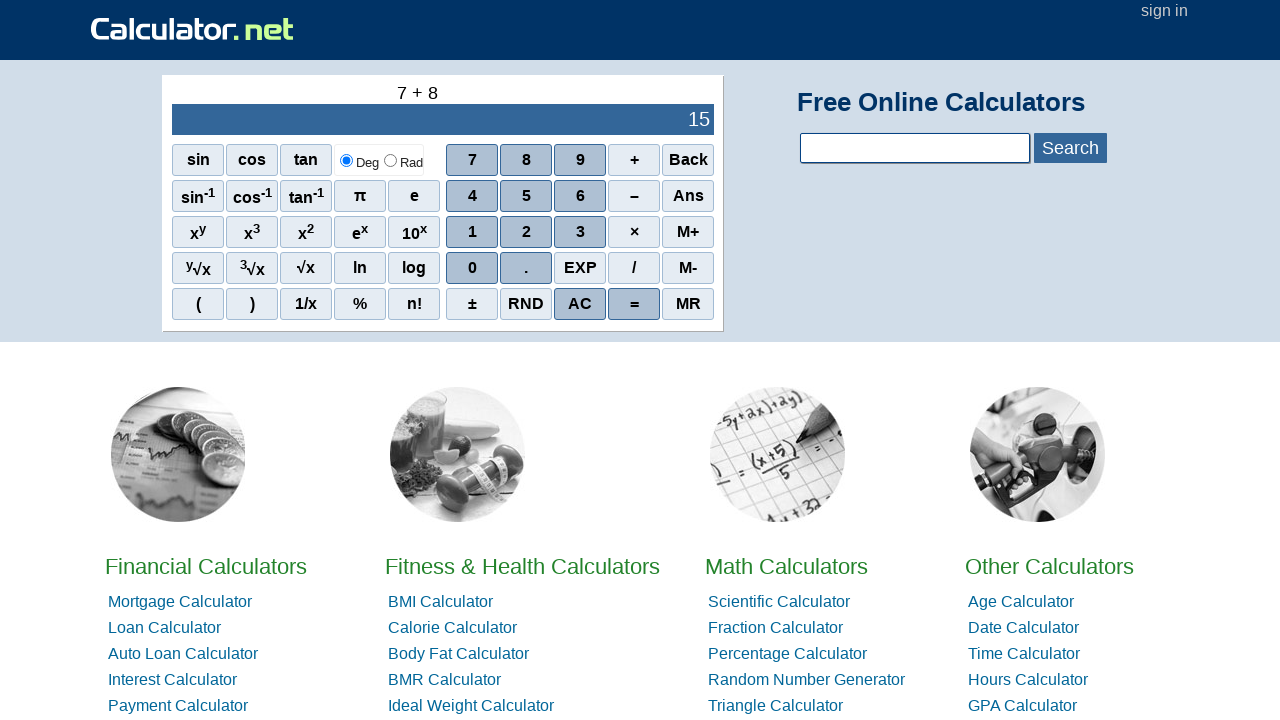

Located result element
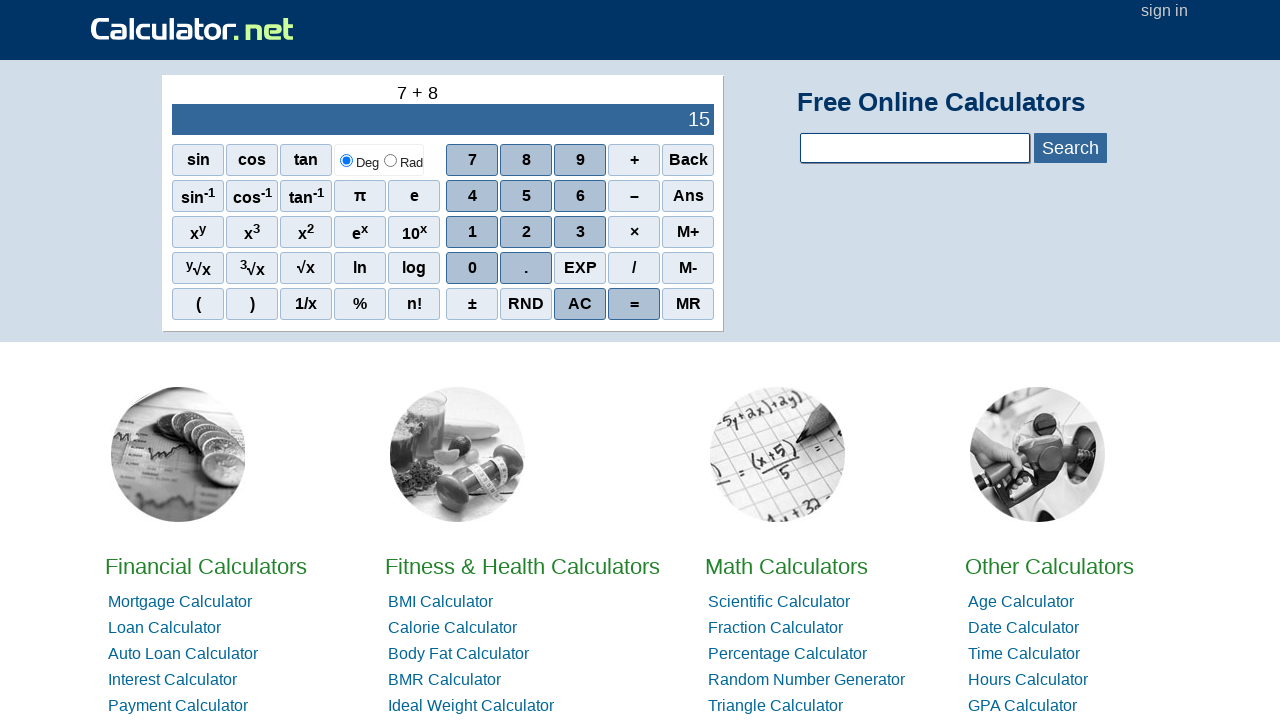

Retrieved result text:  15
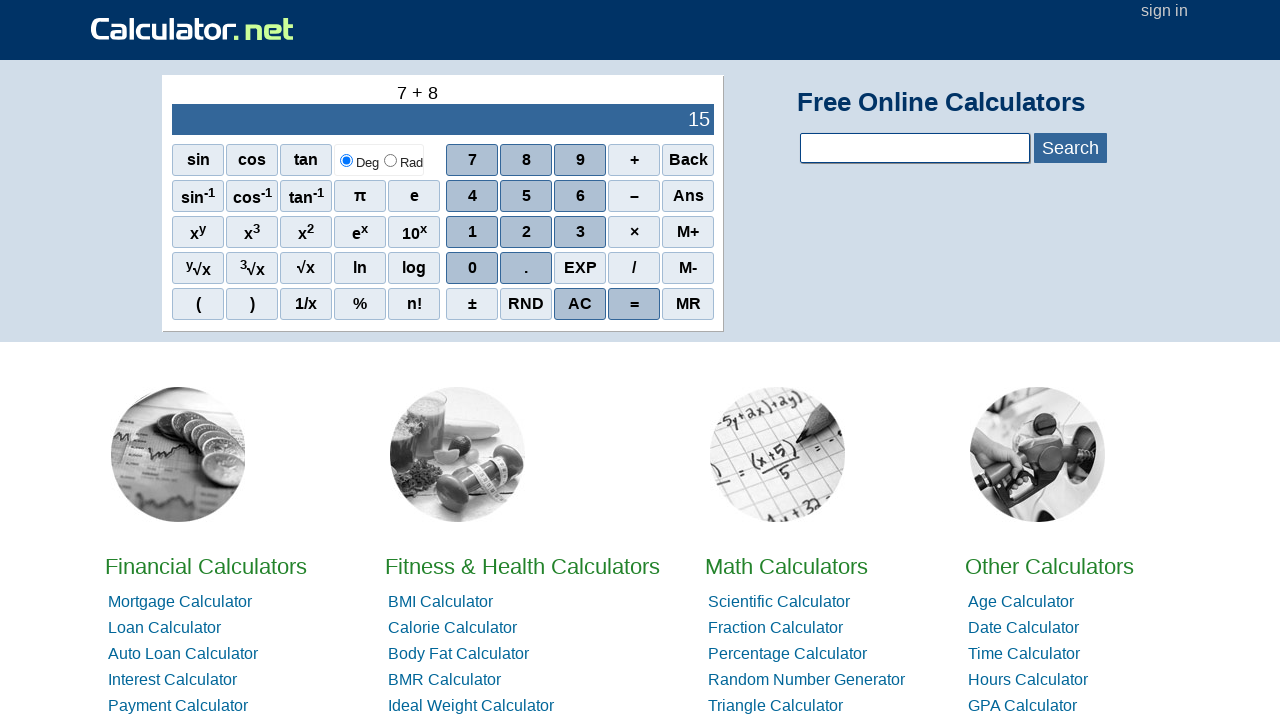

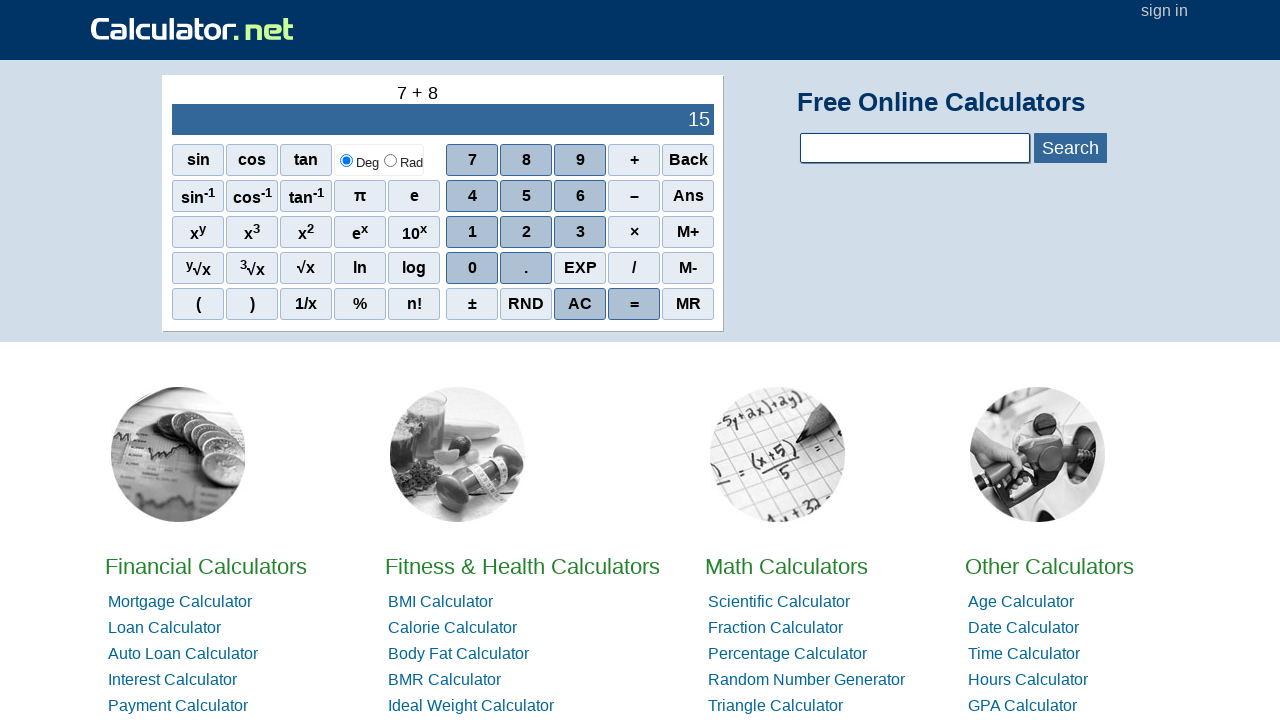